Tests JavaScript prompt dialog handling by clicking a button, entering text into the prompt, accepting it, and verifying the entered text appears in the result

Starting URL: https://the-internet.herokuapp.com/javascript_alerts

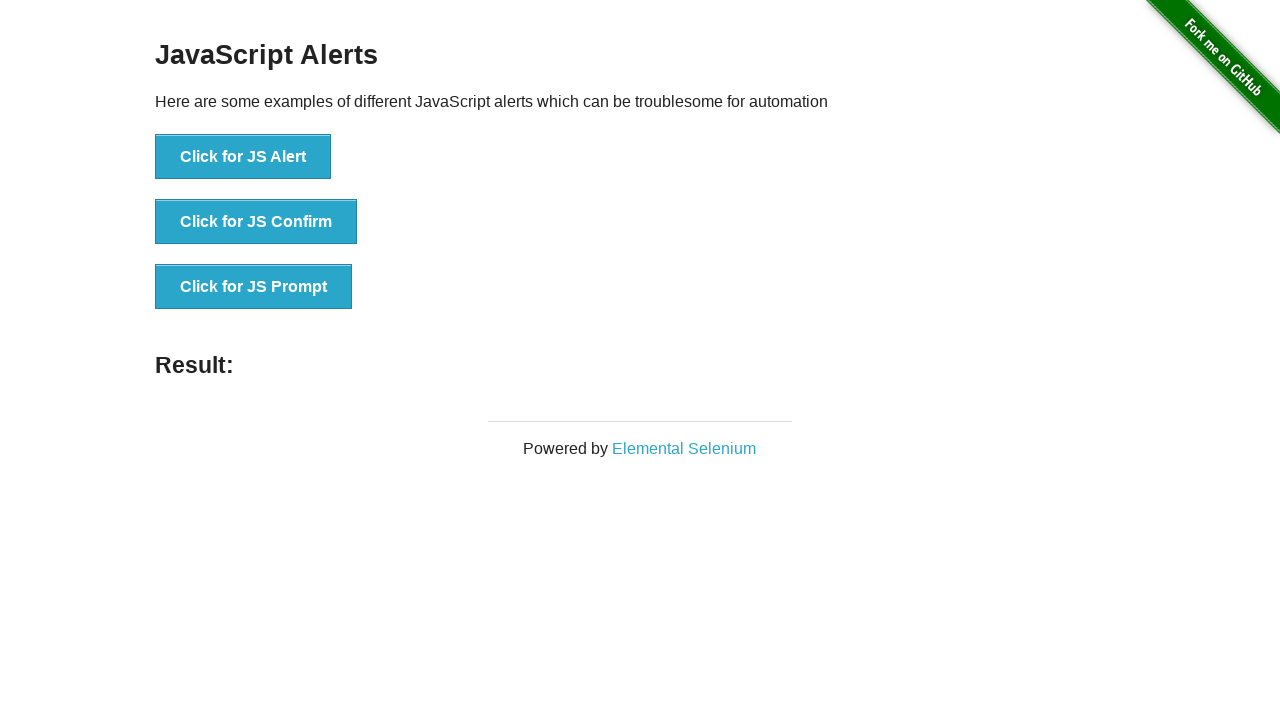

Set up dialog handler to accept prompt with text 'Hello'
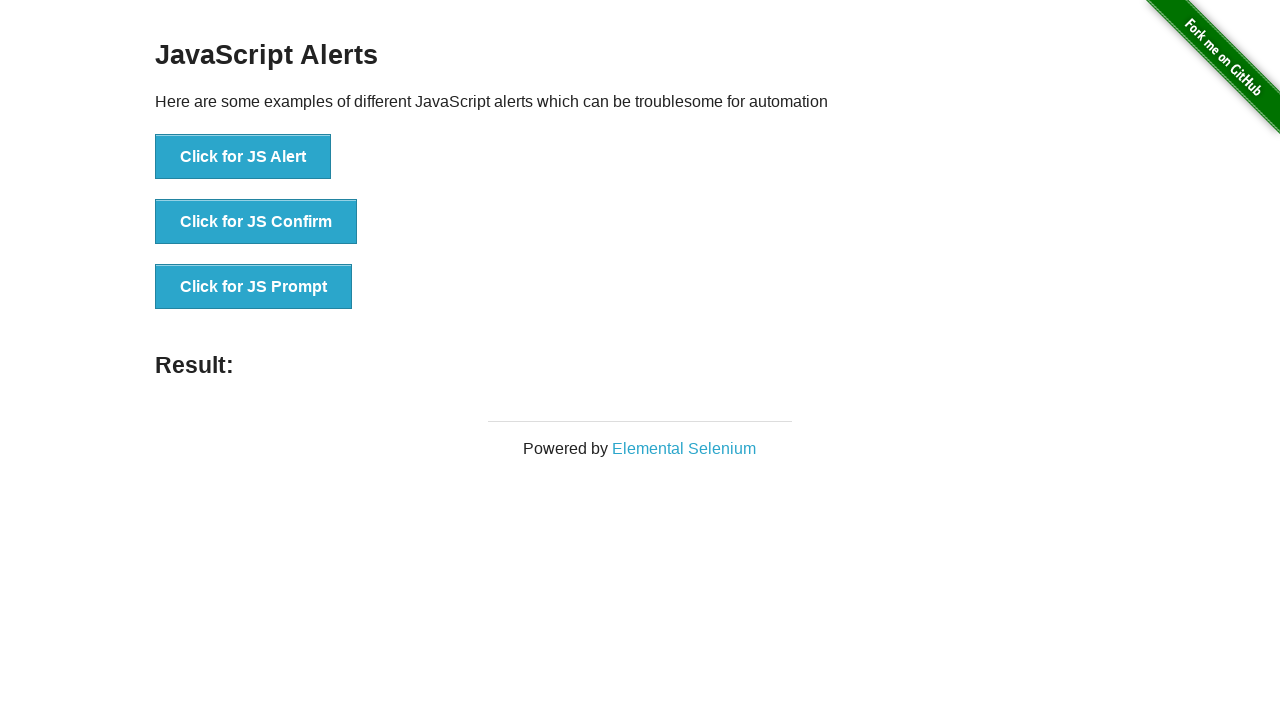

Clicked button to trigger JS Prompt dialog at (254, 287) on xpath=//button[contains(text(), 'Click for JS Prompt')]
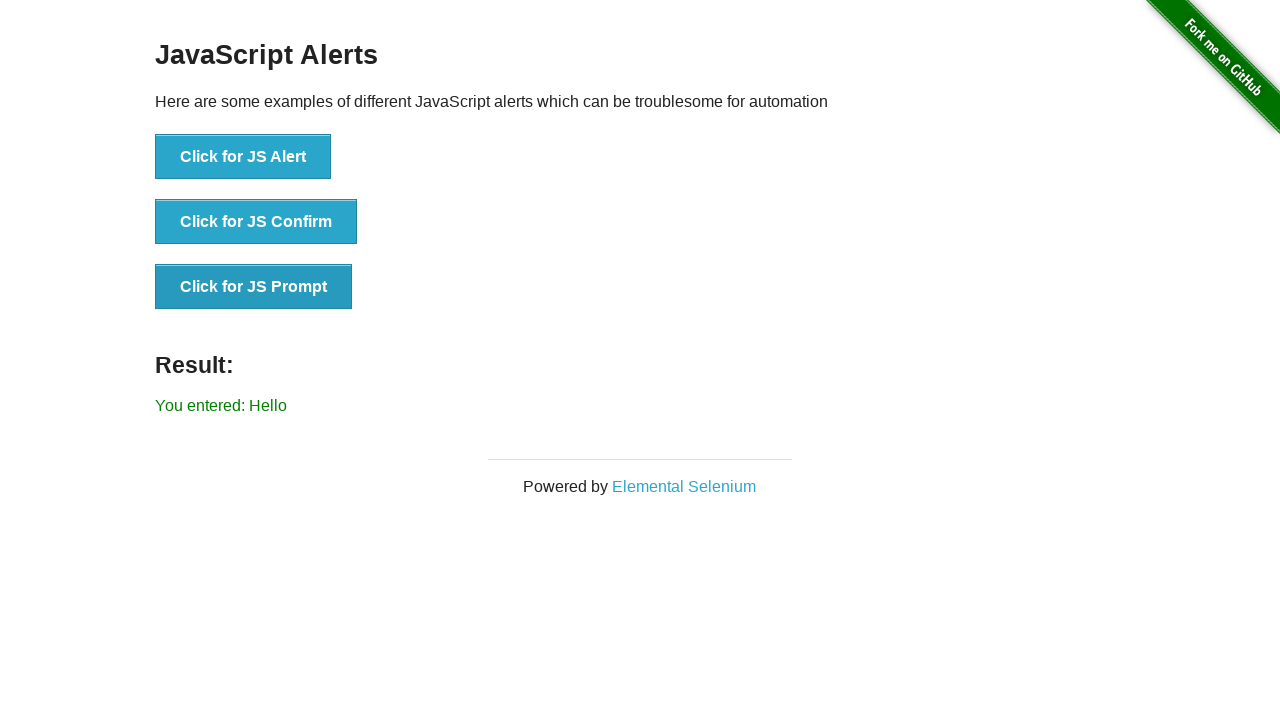

Result message element appeared
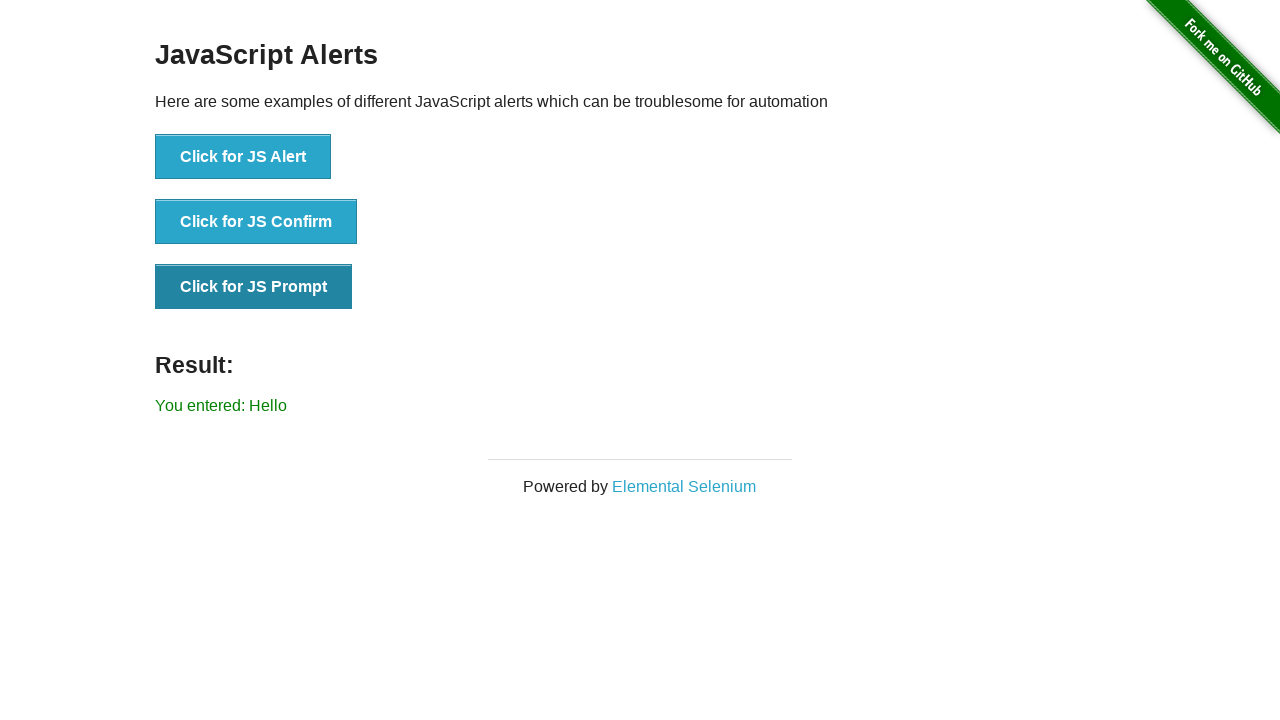

Retrieved result text from page
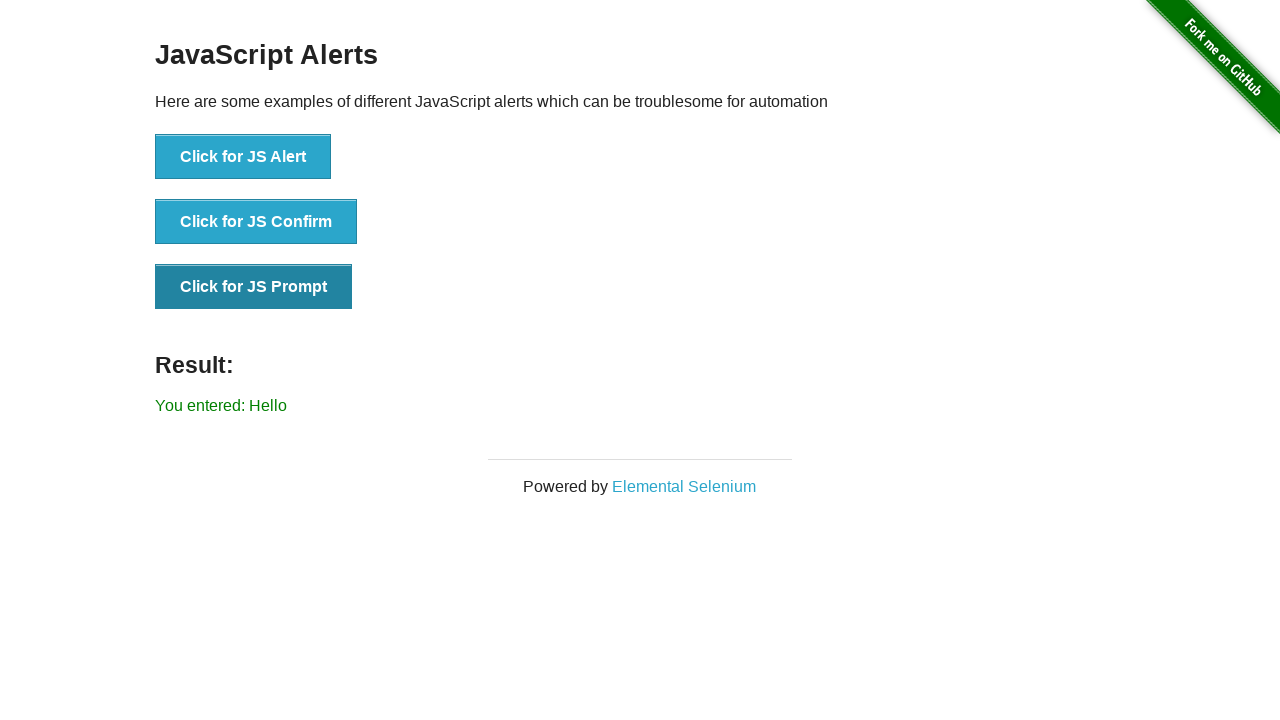

Verified result text matches 'You entered: Hello'
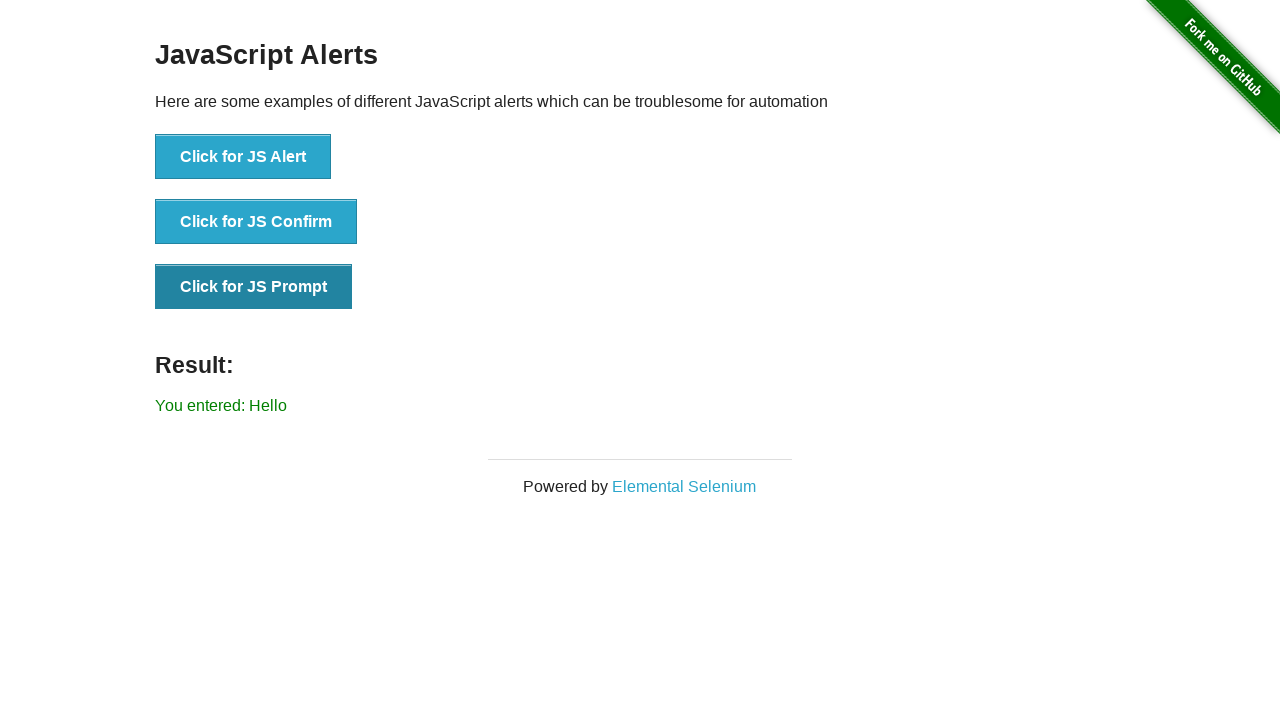

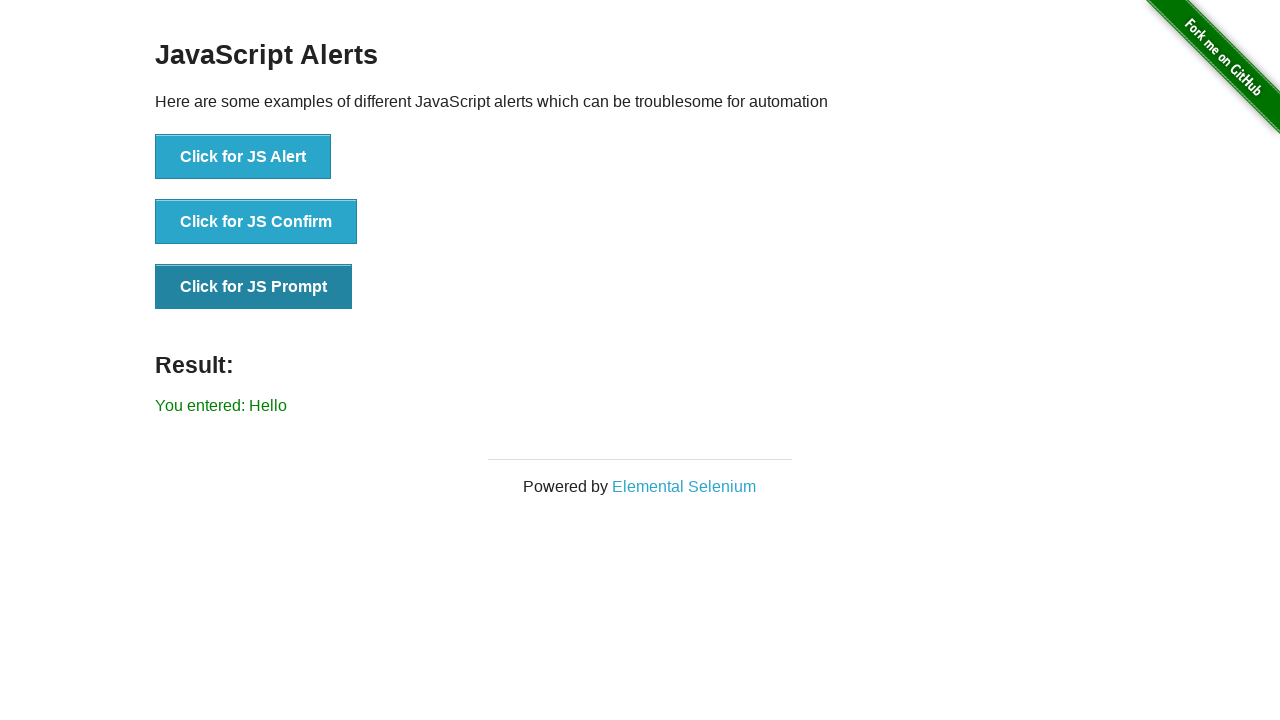